Tests a signup/contact form by filling in first name, last name, and email fields, then submitting the form

Starting URL: http://secure-retreat-92358.herokuapp.com/

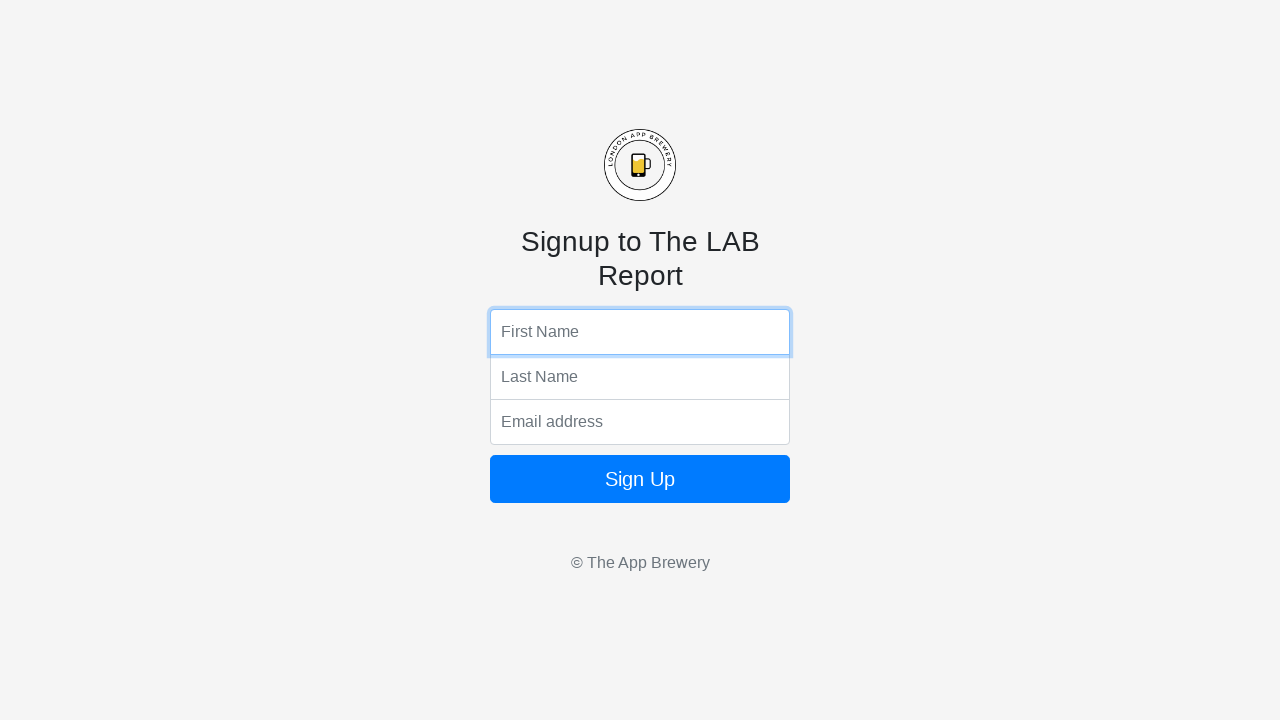

Filled first name field with 'Marcus' on input[name='fName']
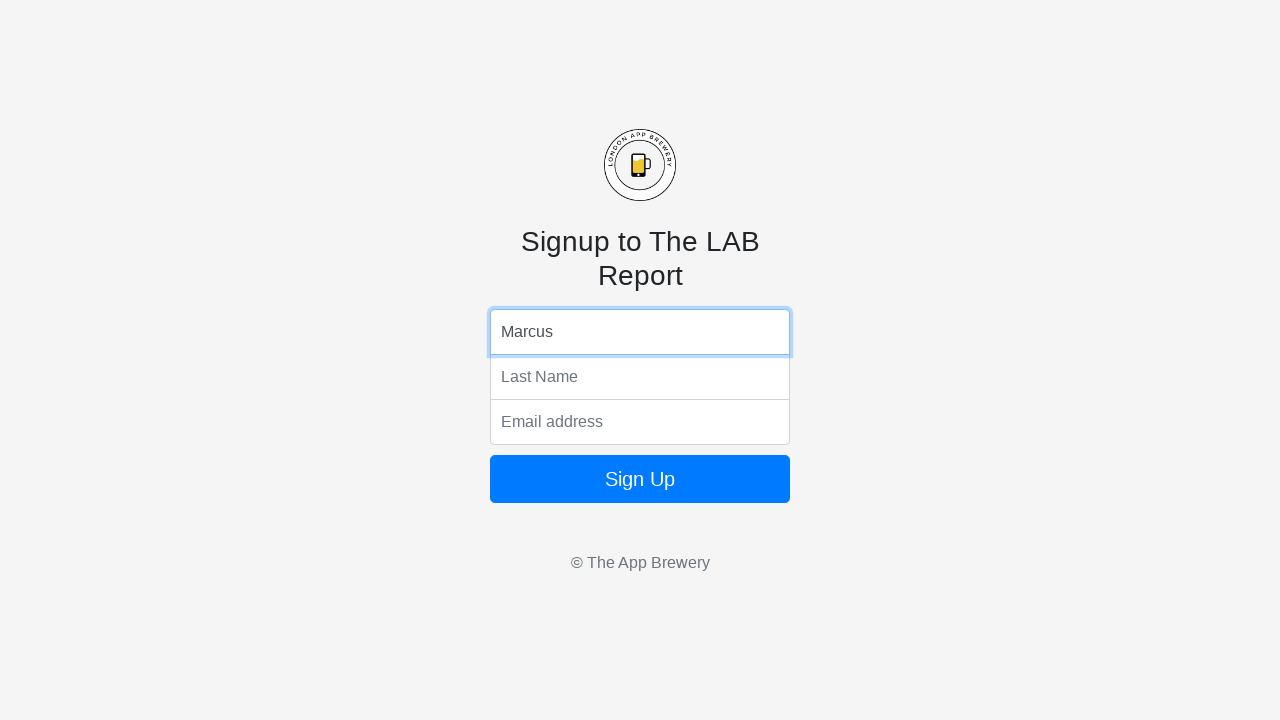

Filled last name field with 'Thompson' on input[name='lName']
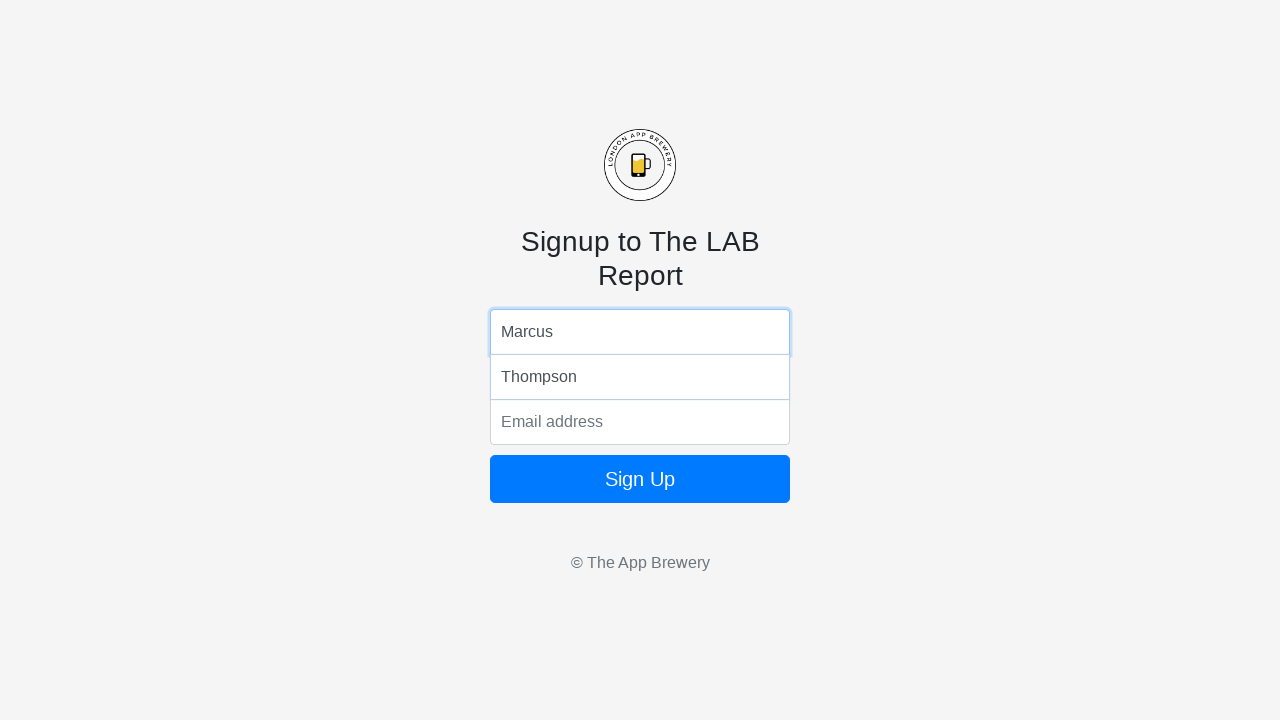

Filled email field with 'marcus.thompson@example.com' on input[name='email']
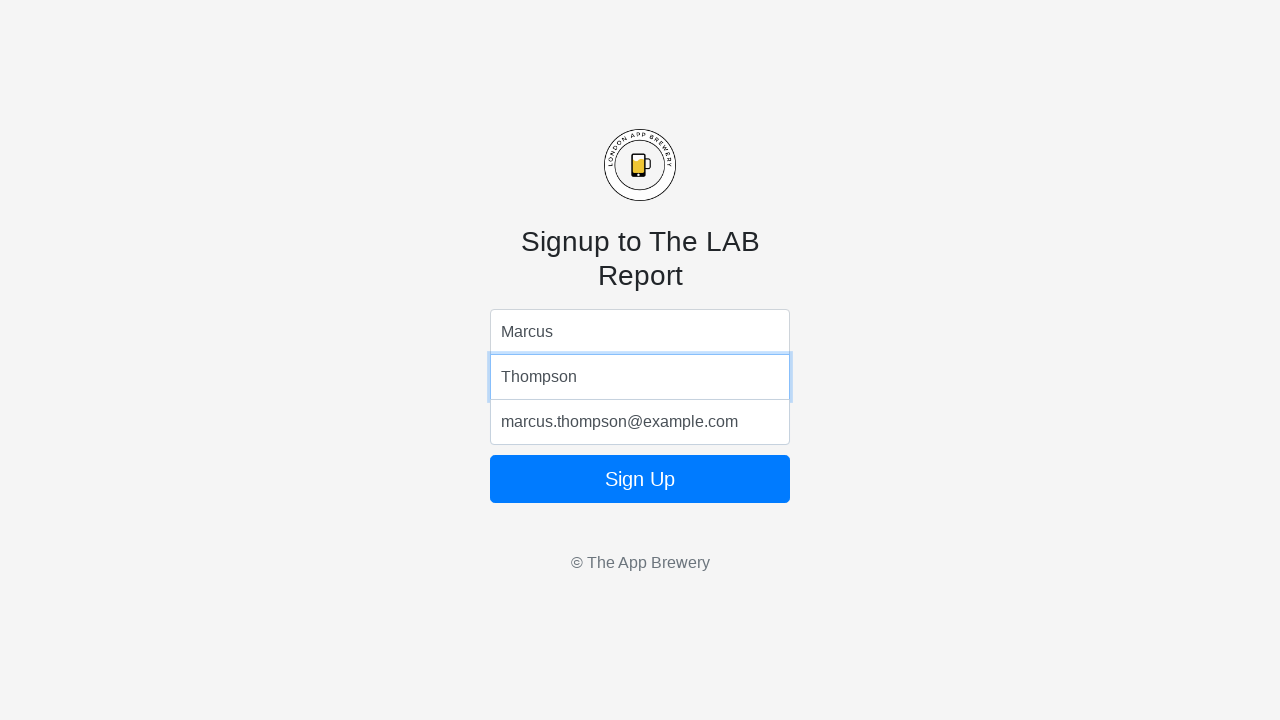

Clicked form submit button at (640, 479) on form button
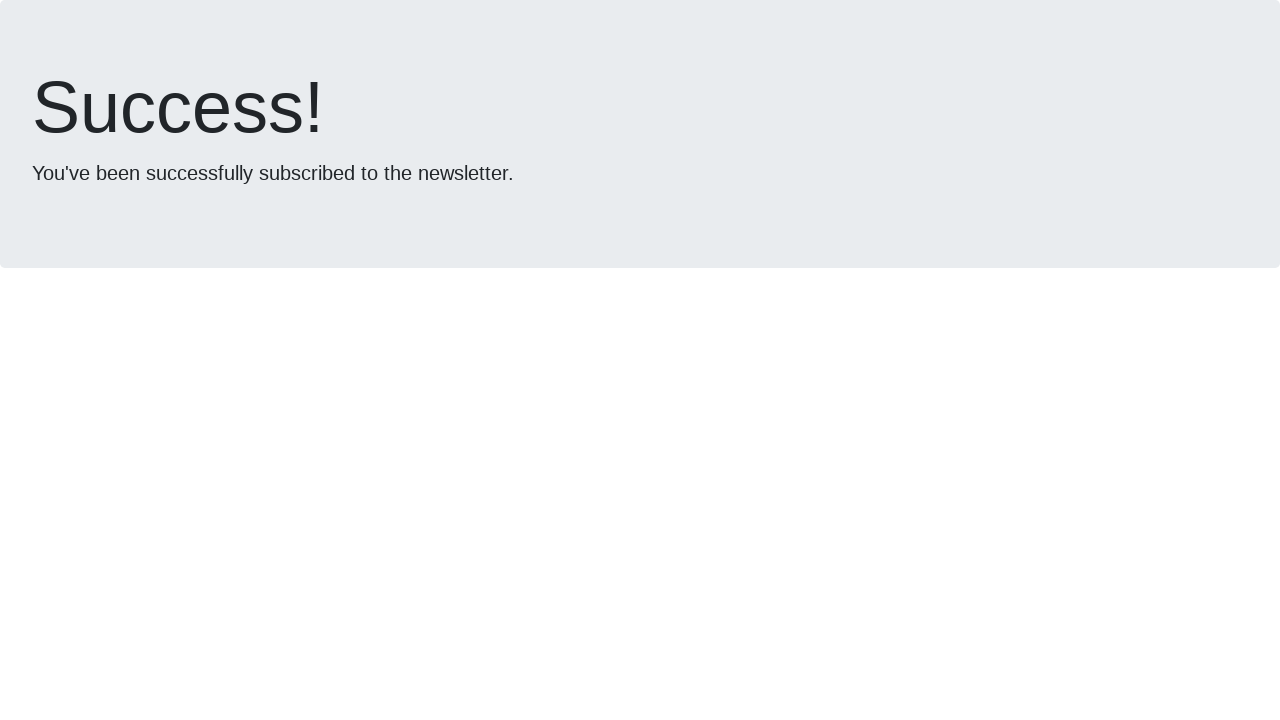

Waited 2 seconds for form submission to complete
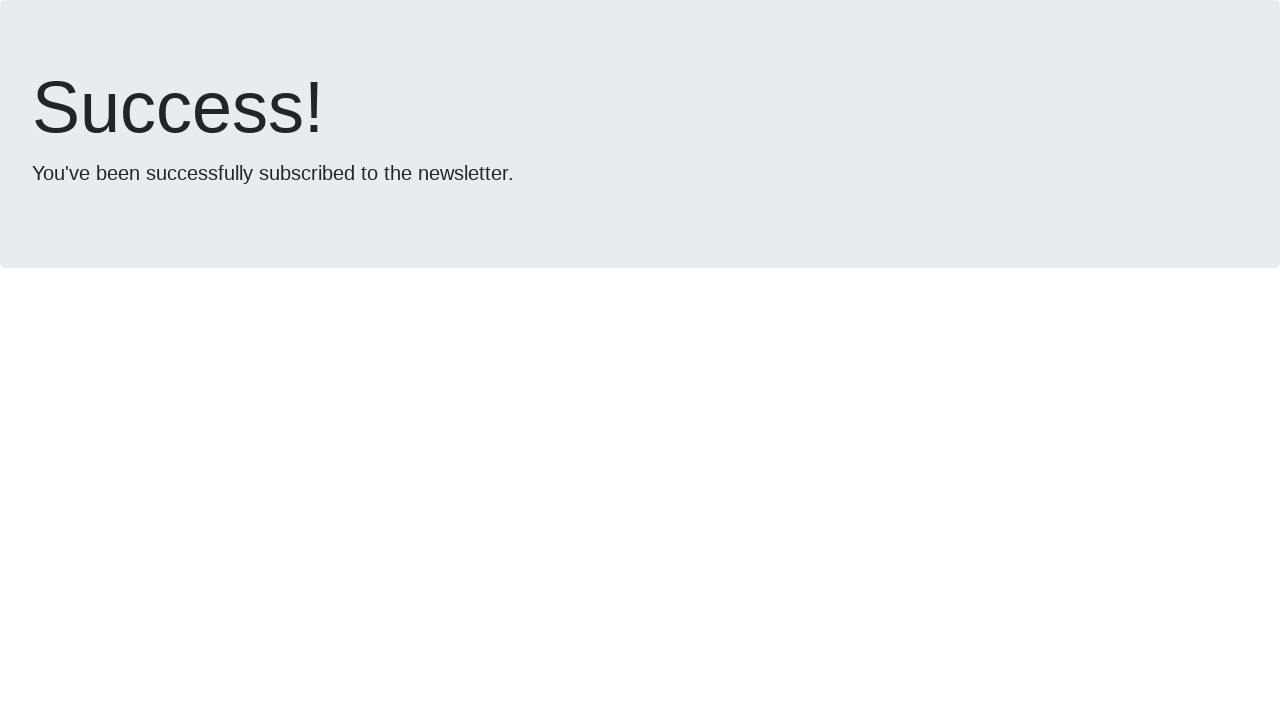

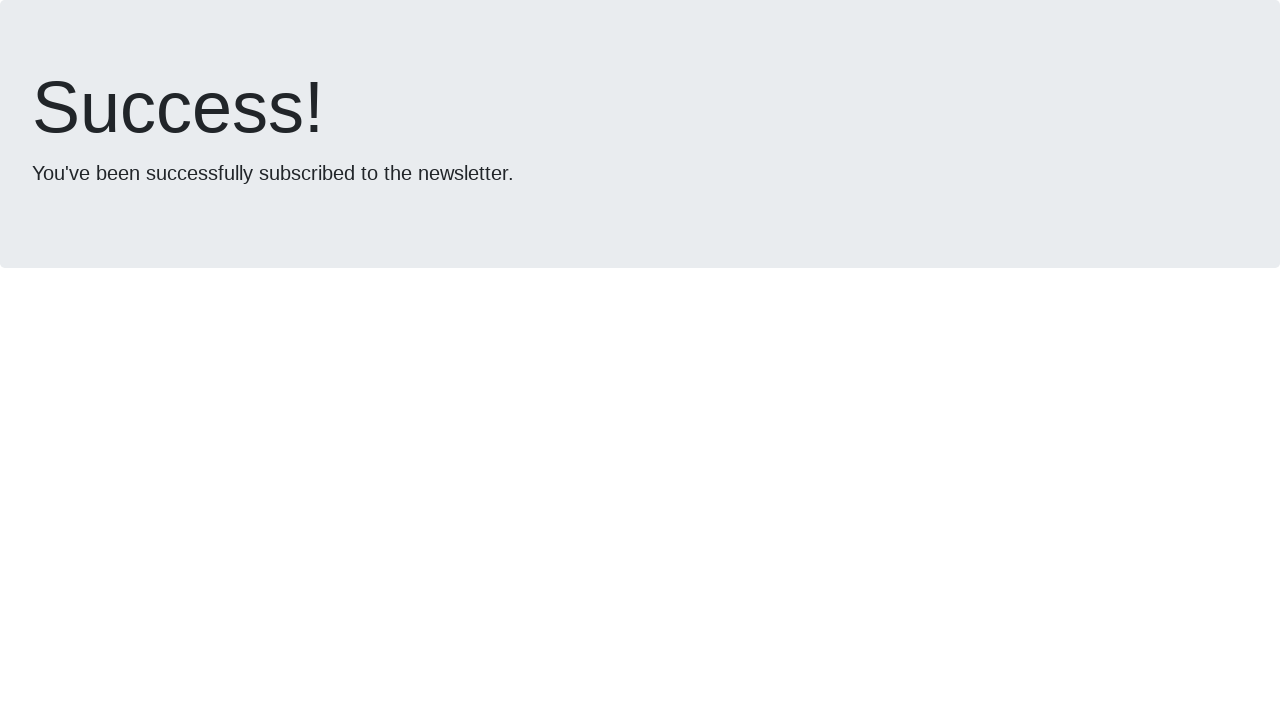